Tests that the complete-all checkbox updates its state when individual items are completed or cleared.

Starting URL: https://demo.playwright.dev/todomvc

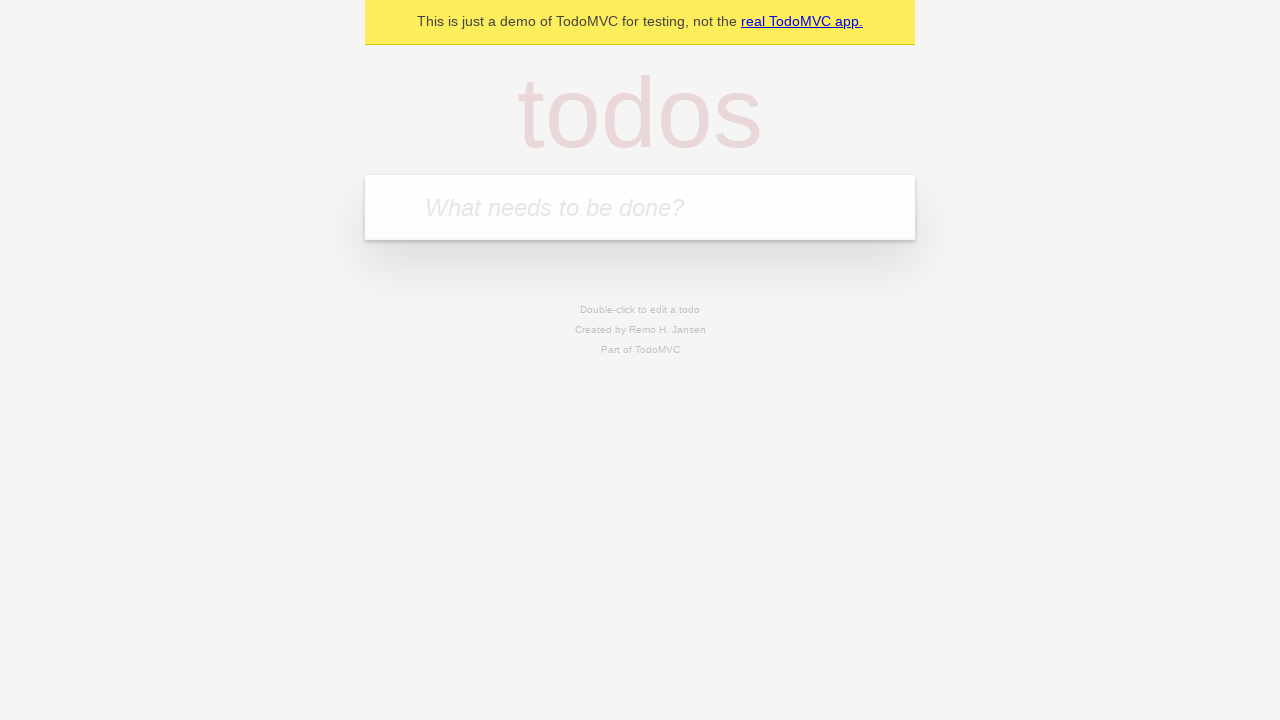

Filled todo input with 'buy some cheese' on internal:attr=[placeholder="What needs to be done?"i]
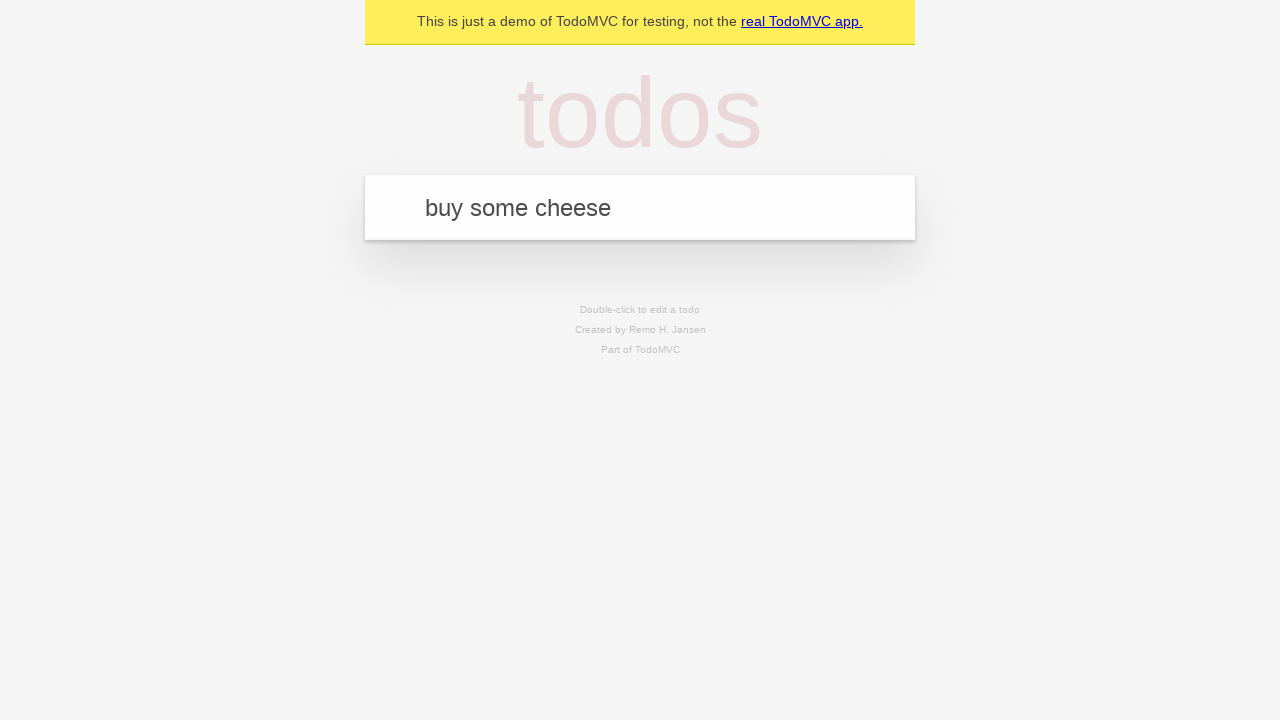

Pressed Enter to add first todo item on internal:attr=[placeholder="What needs to be done?"i]
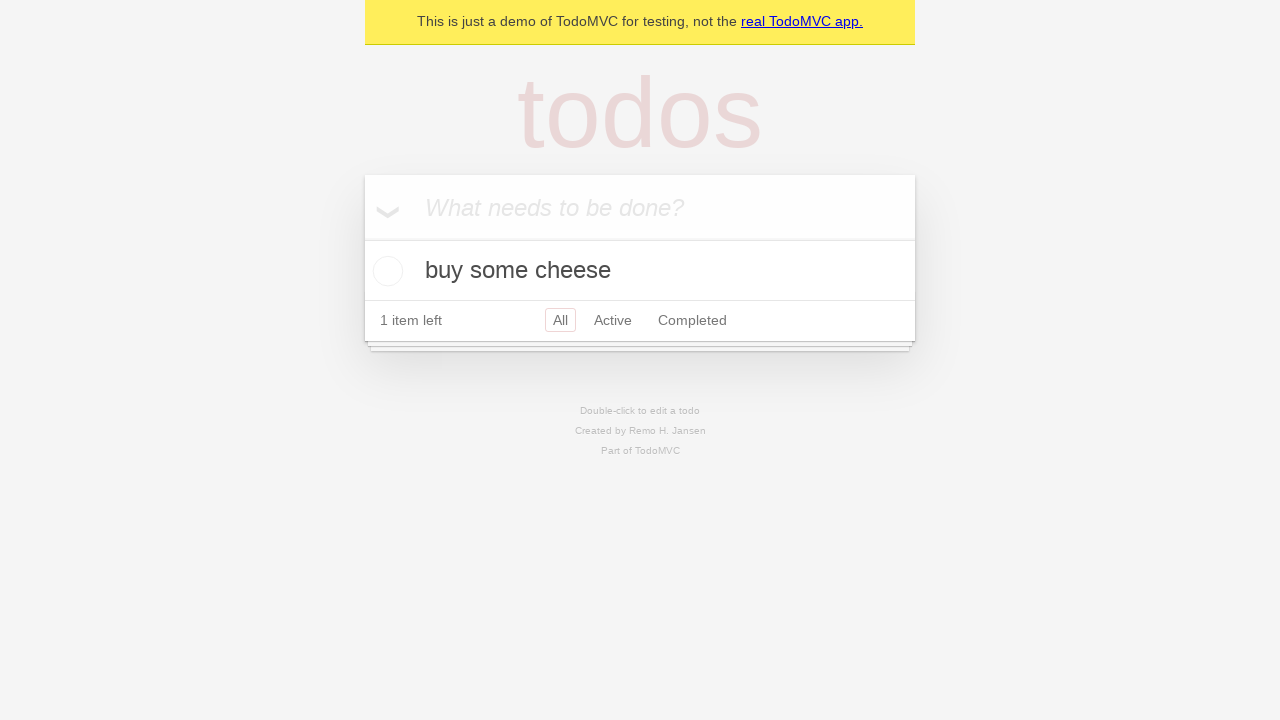

Filled todo input with 'feed the cat' on internal:attr=[placeholder="What needs to be done?"i]
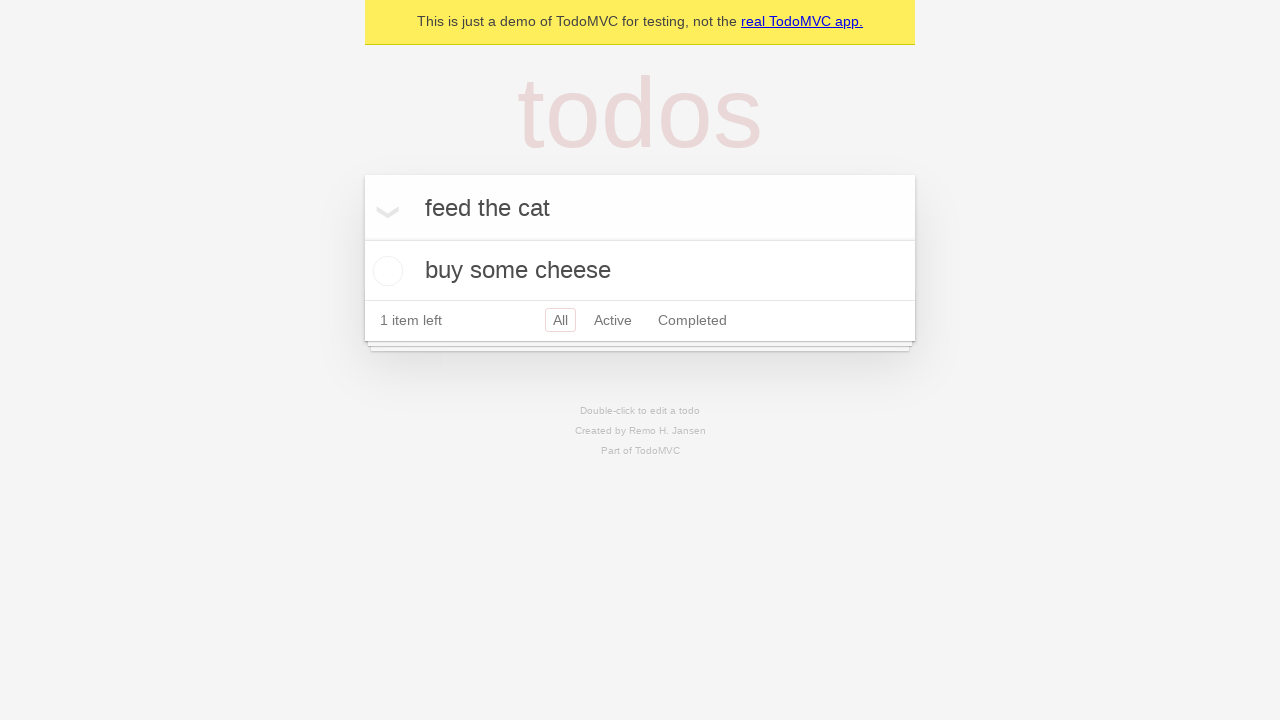

Pressed Enter to add second todo item on internal:attr=[placeholder="What needs to be done?"i]
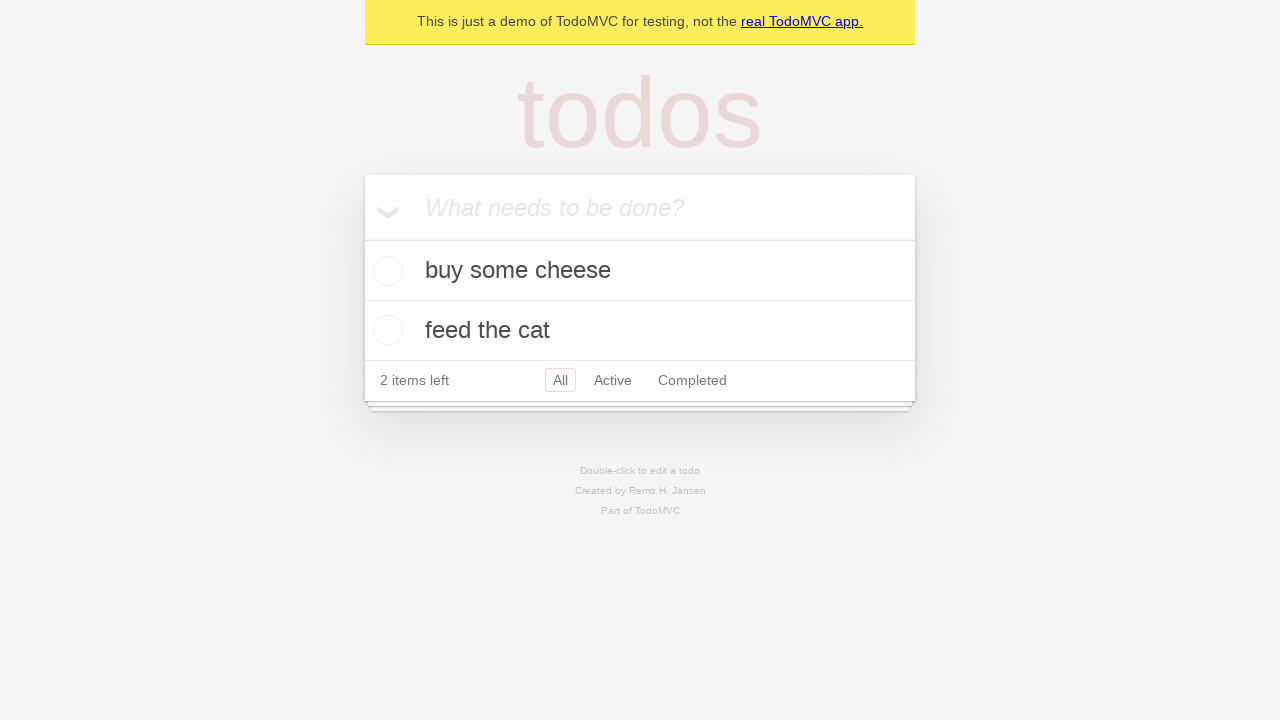

Filled todo input with 'book a doctors appointment' on internal:attr=[placeholder="What needs to be done?"i]
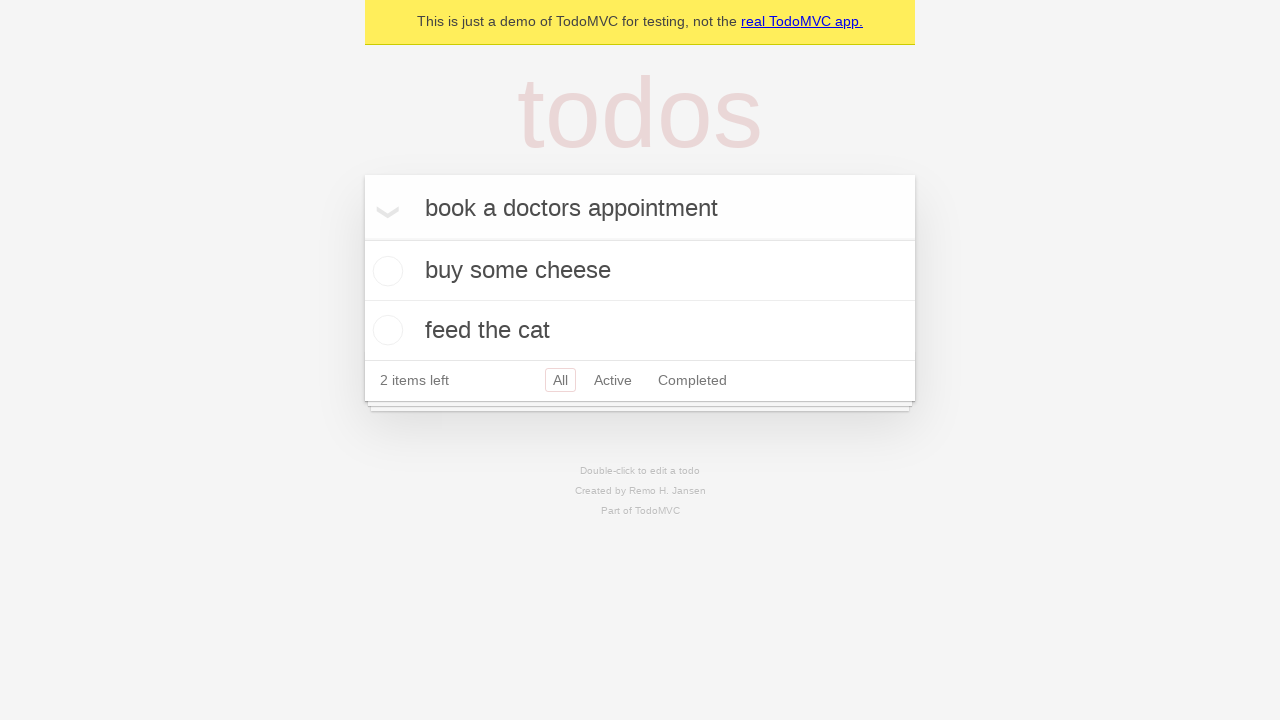

Pressed Enter to add third todo item on internal:attr=[placeholder="What needs to be done?"i]
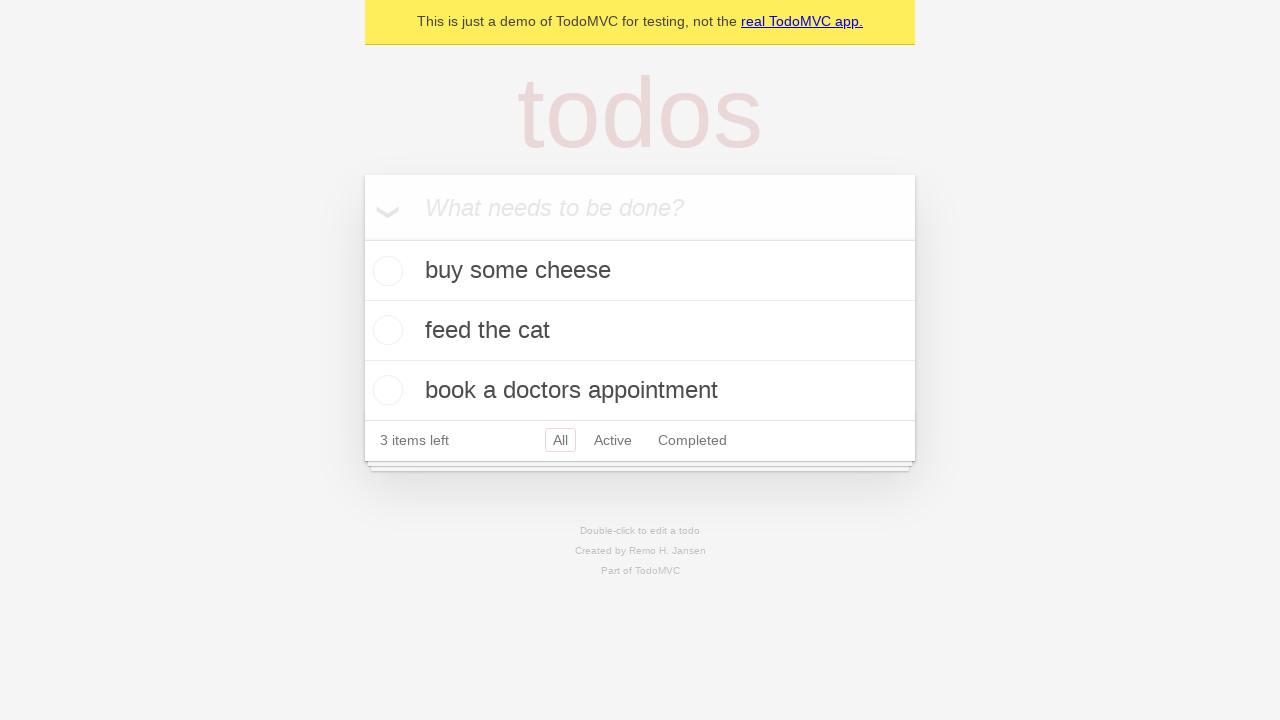

Checked complete-all checkbox to mark all items as complete at (362, 238) on internal:label="Mark all as complete"i
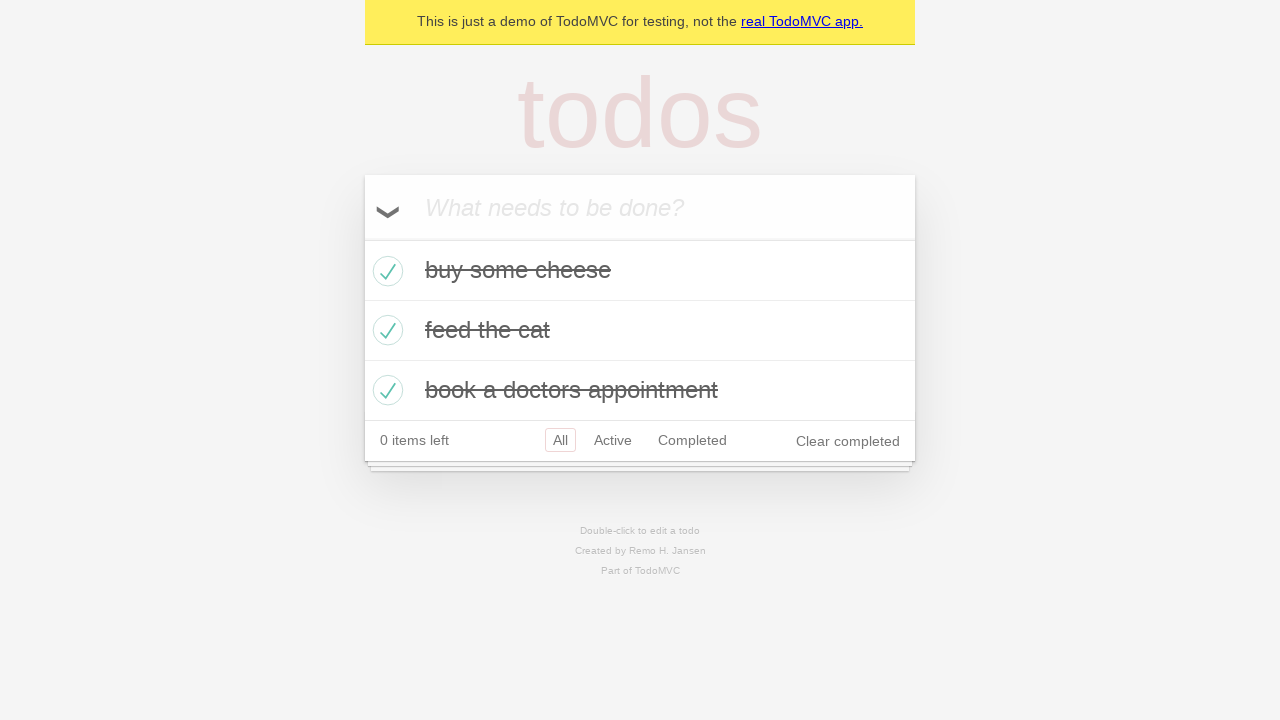

Unchecked first todo item checkbox at (385, 271) on internal:testid=[data-testid="todo-item"s] >> nth=0 >> internal:role=checkbox
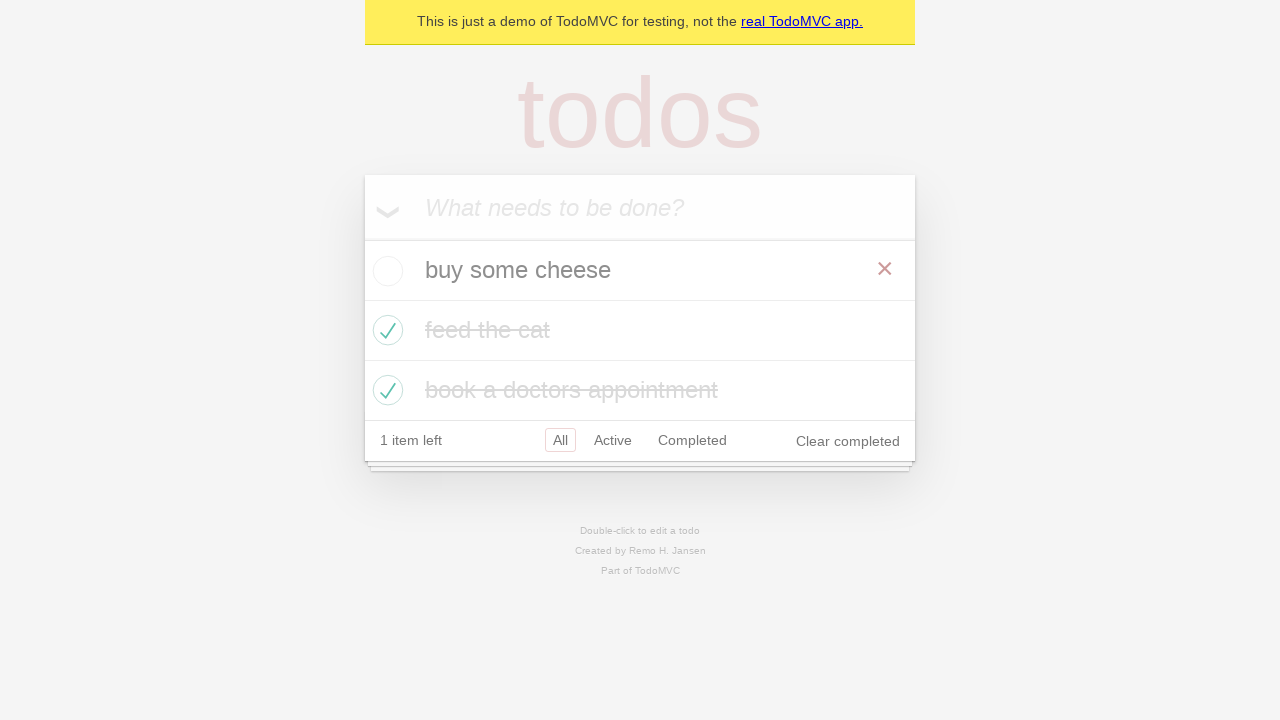

Checked first todo item checkbox again at (385, 271) on internal:testid=[data-testid="todo-item"s] >> nth=0 >> internal:role=checkbox
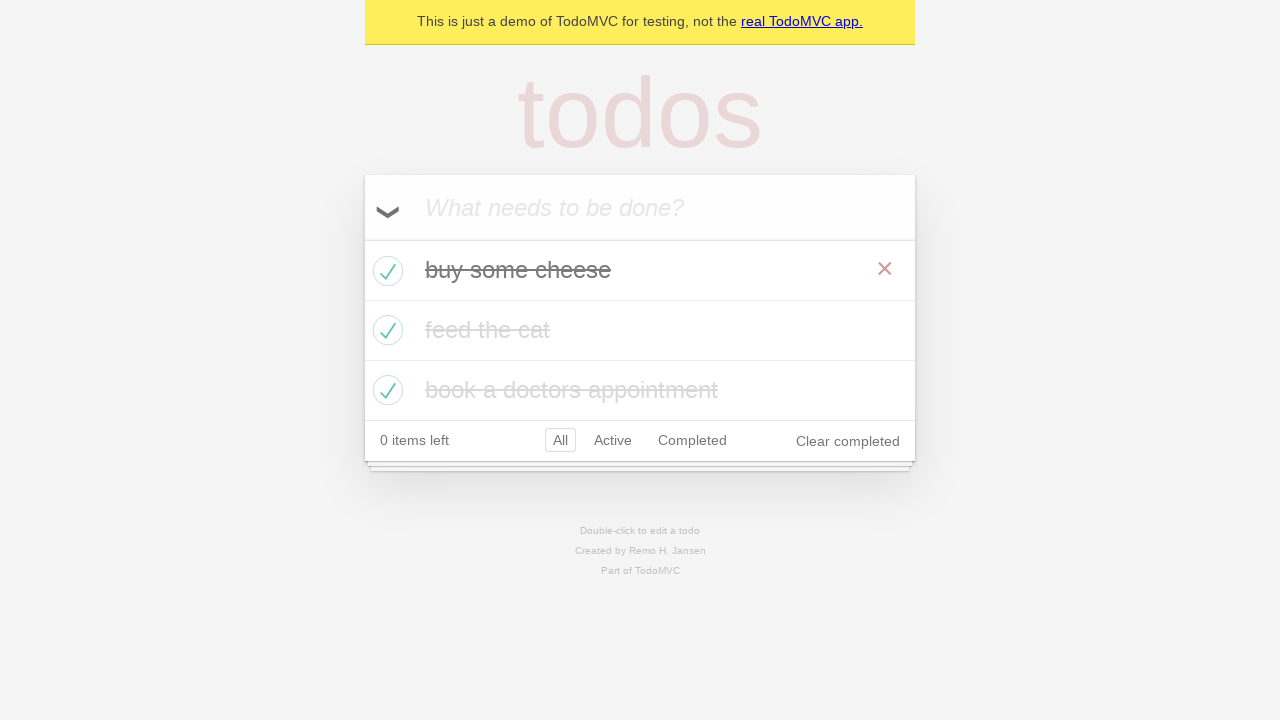

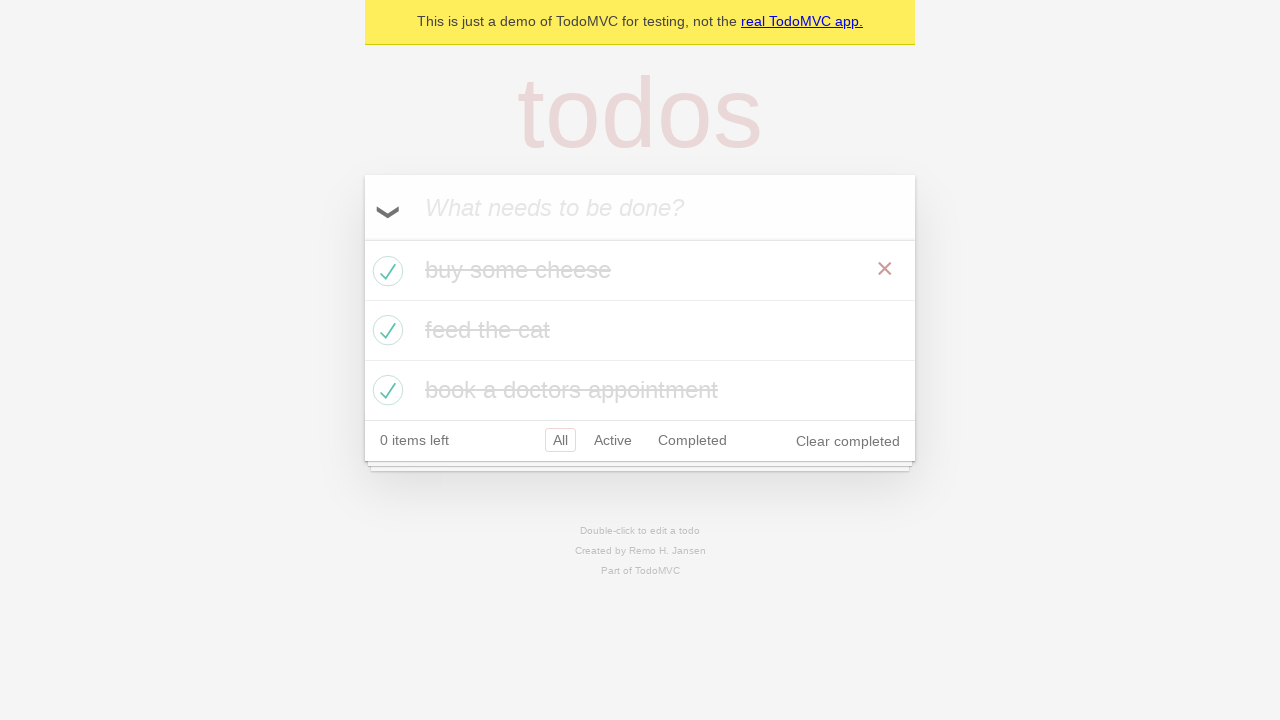